Verifies that images are present on the page and that at least some images have alt attributes defined

Starting URL: https://www.mundomac.com

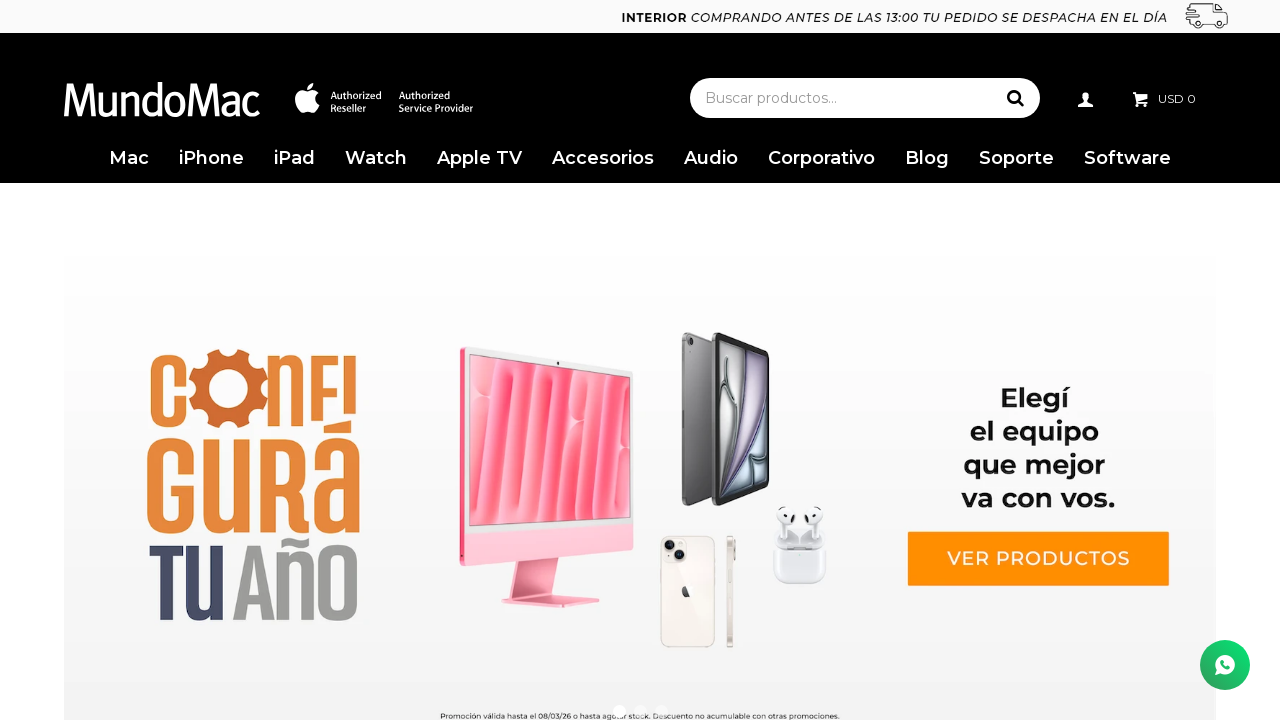

Navigated to https://www.mundomac.com
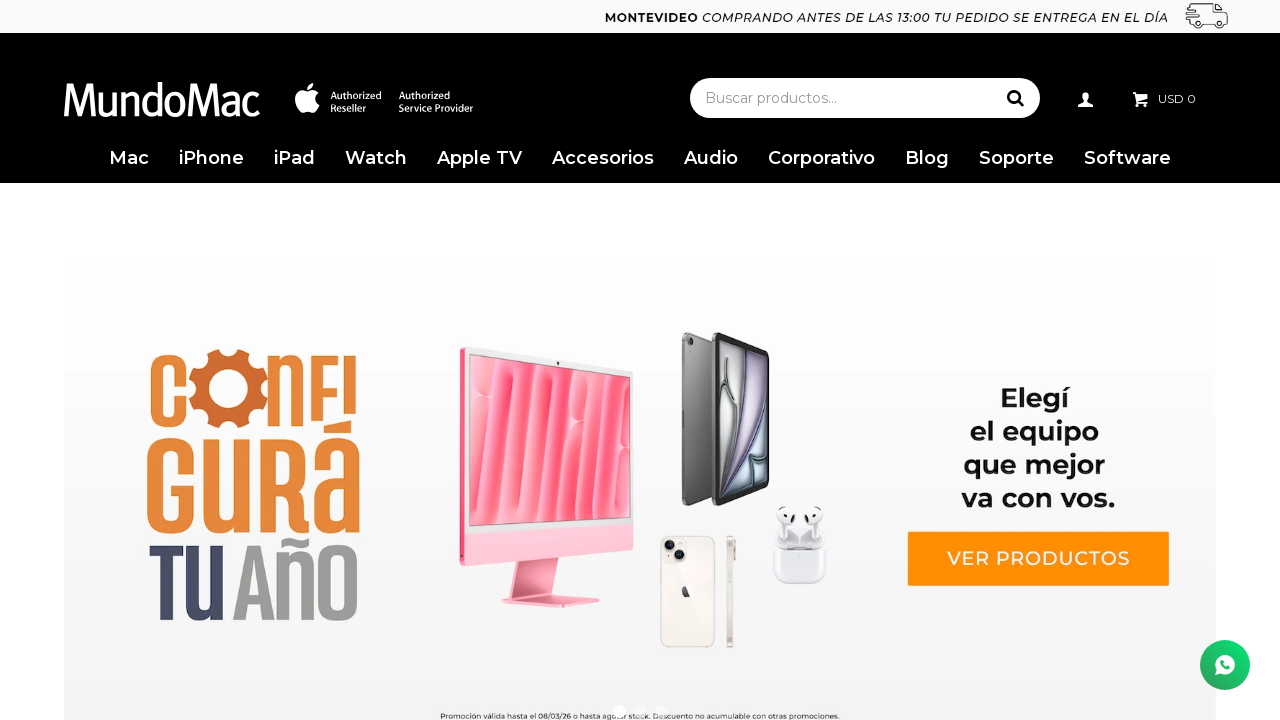

Images loaded on the page
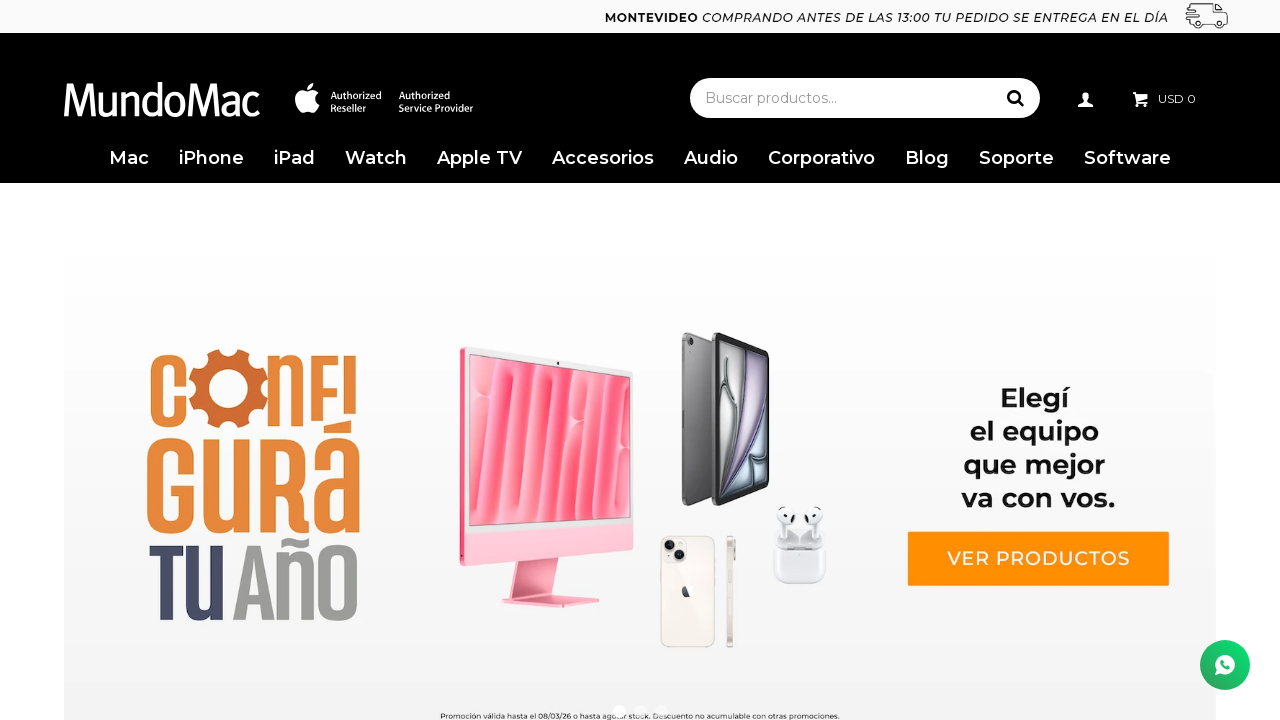

Found 65 images on the page
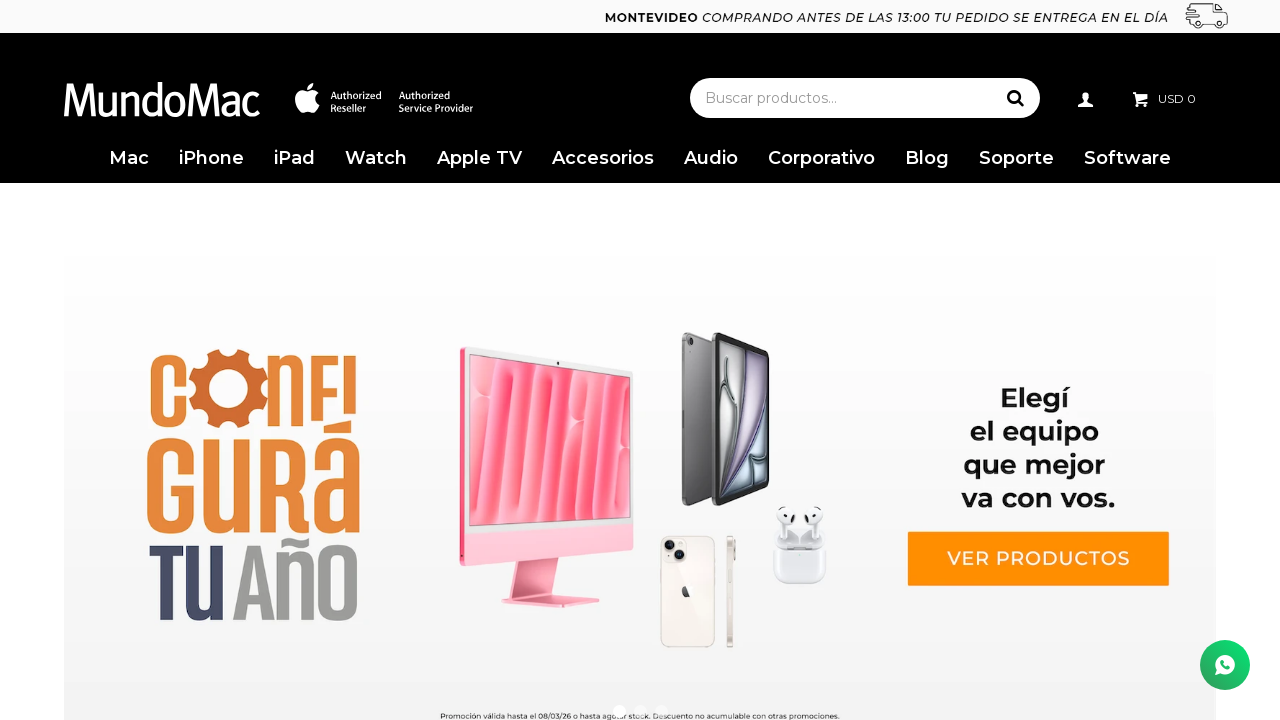

Verified that at least one image exists on the page
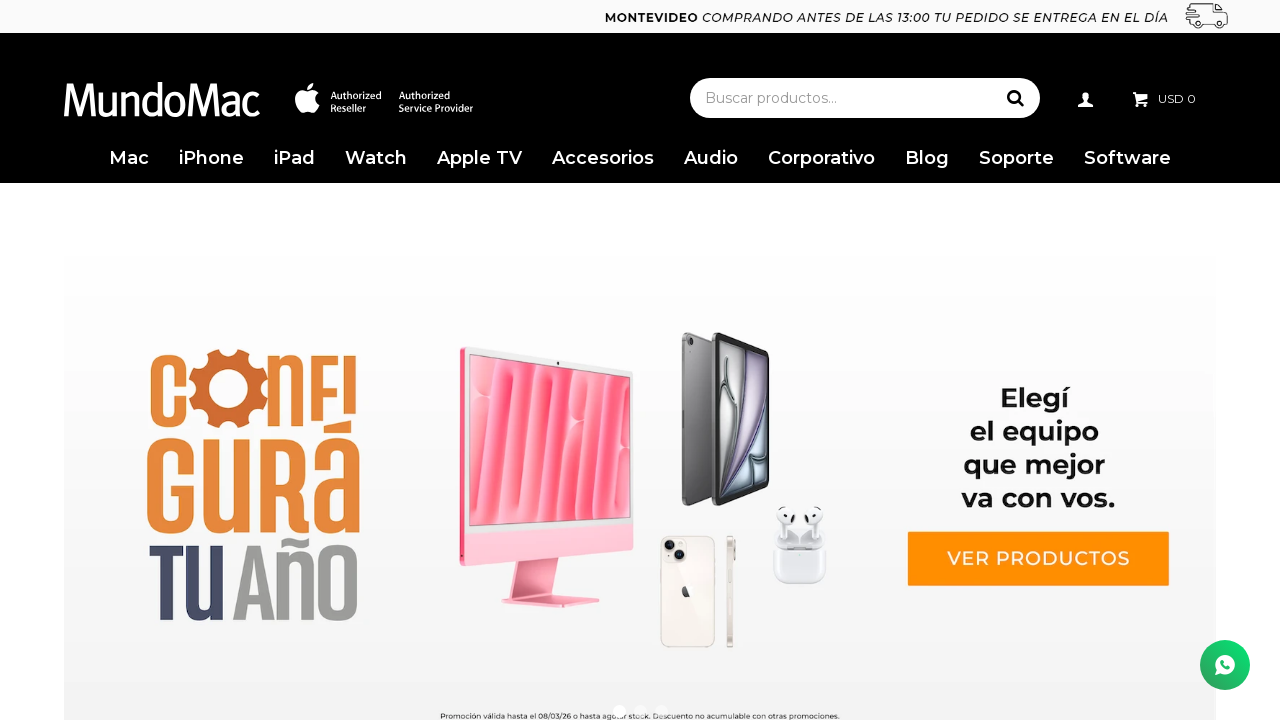

Found 54 images with alt attributes
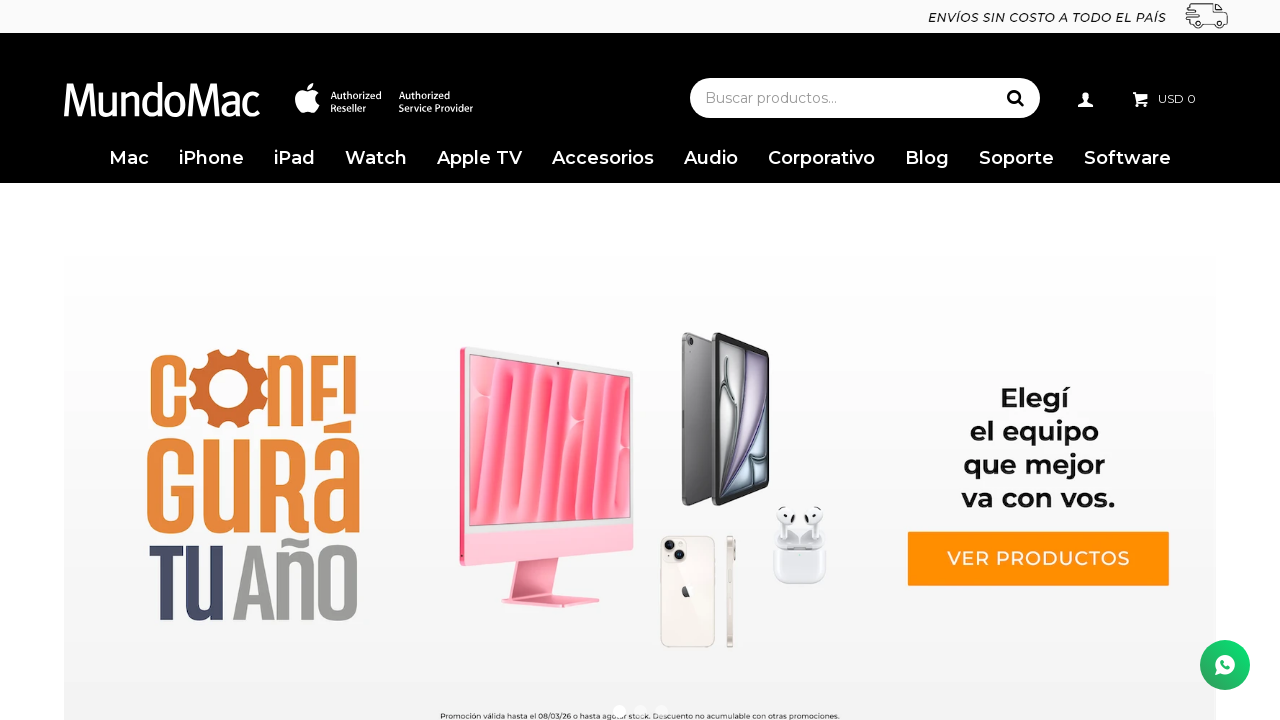

Verified that at least some images have alt attributes defined
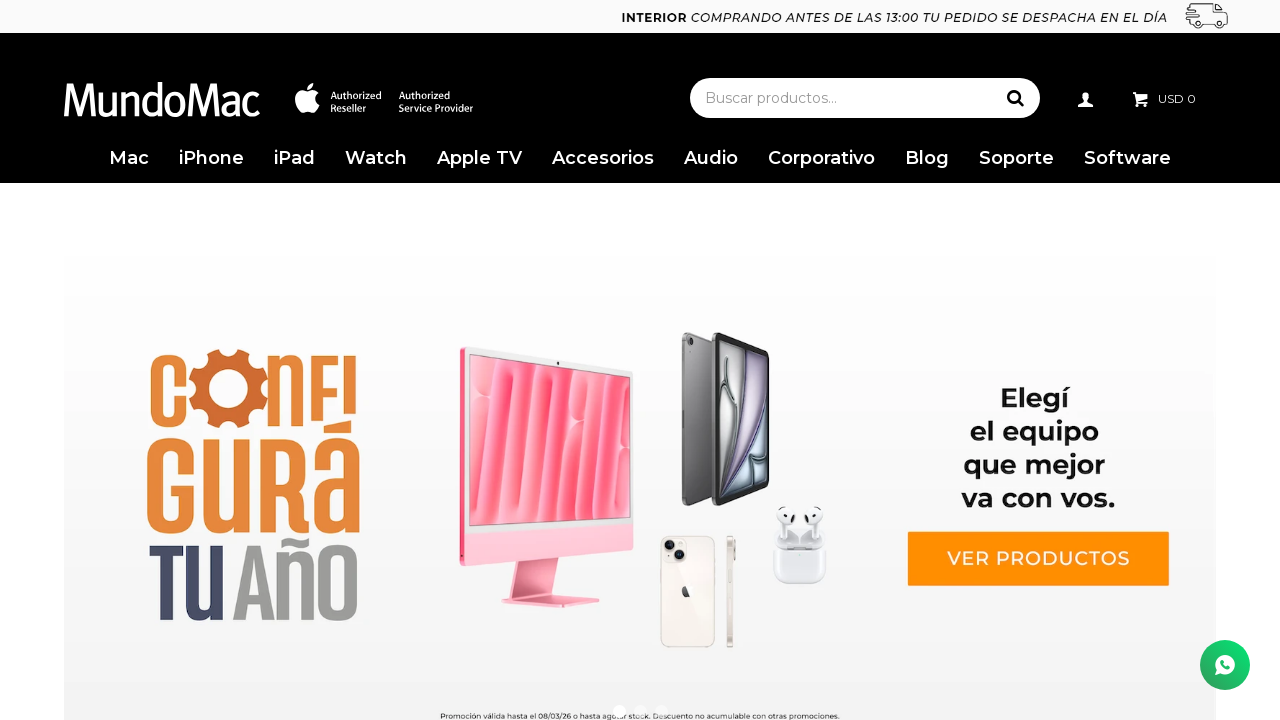

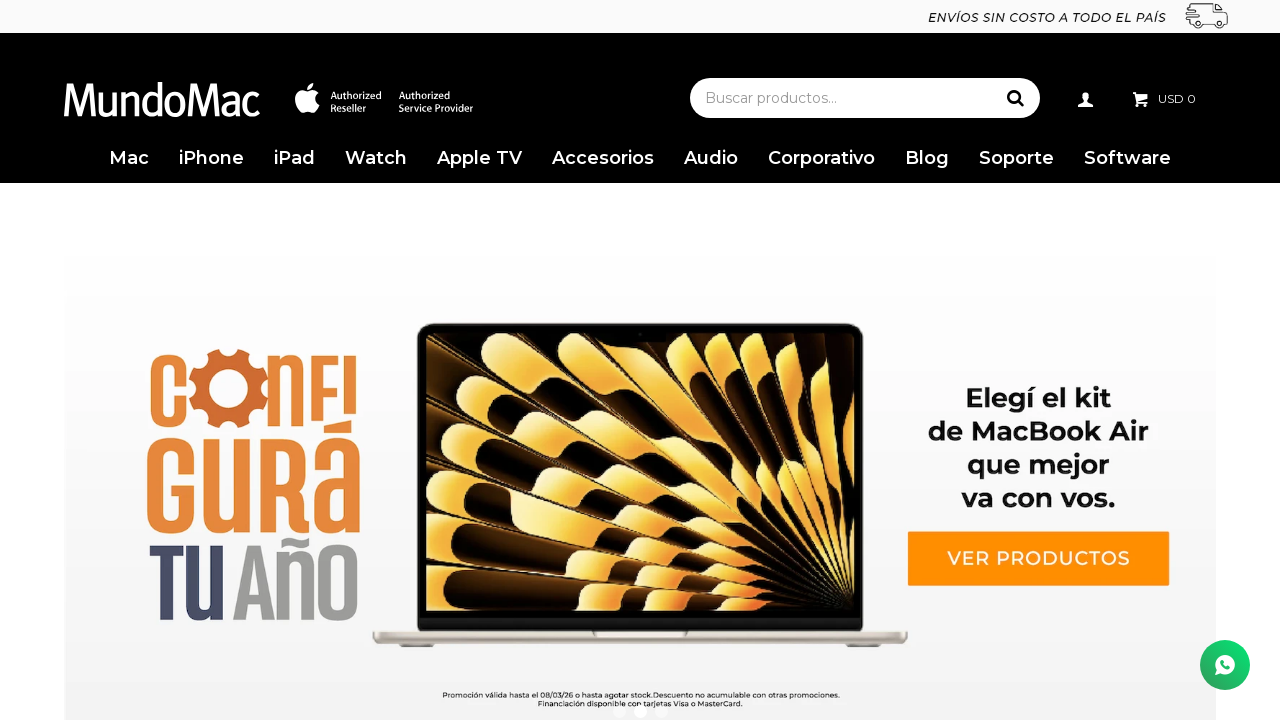